Tests clicking a sequence of dynamically appearing buttons (start, first, second, third) and verifies the completion message

Starting URL: https://testpages.herokuapp.com/styled/dynamic-buttons-simple.html

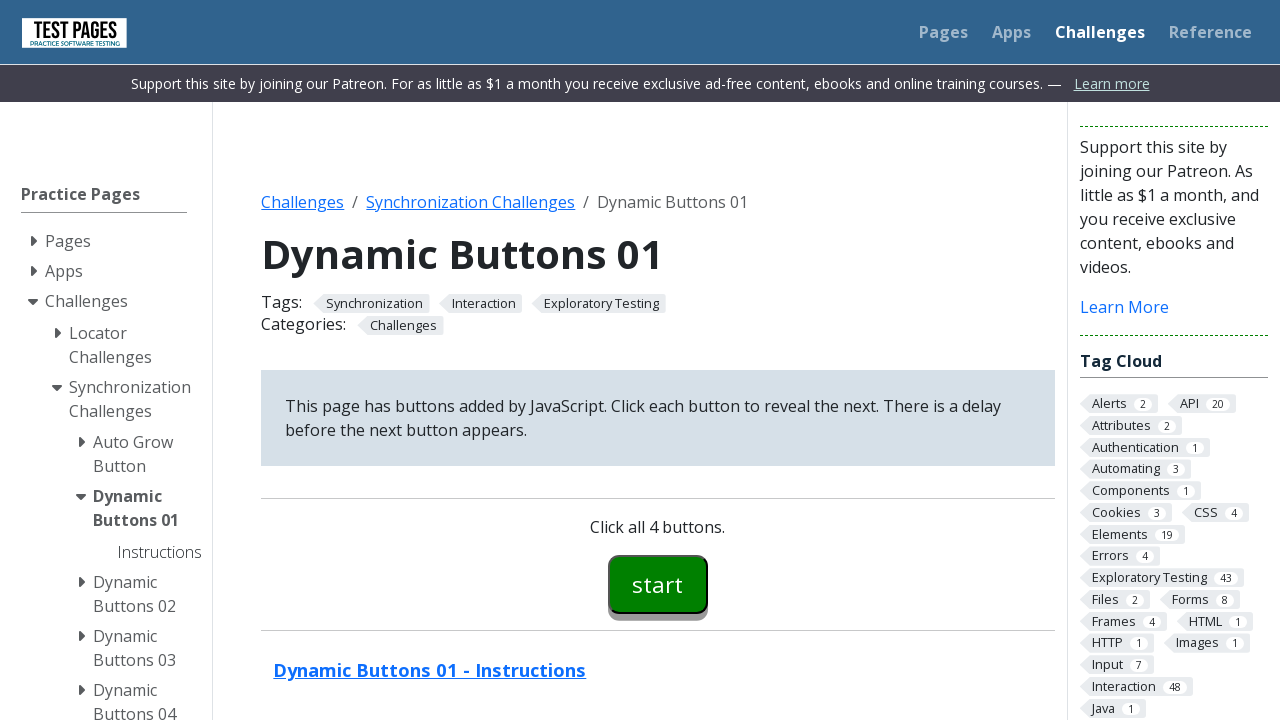

Navigated to dynamic buttons test page
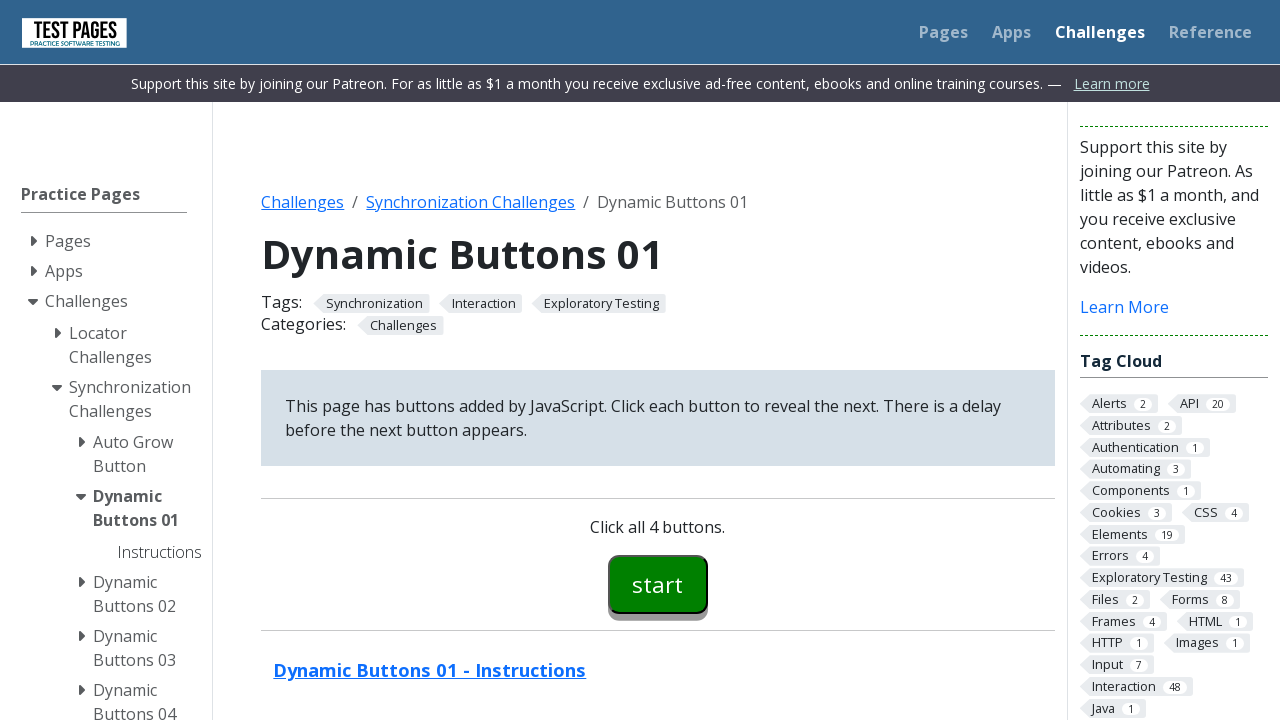

Clicked start button at (658, 584) on #button00
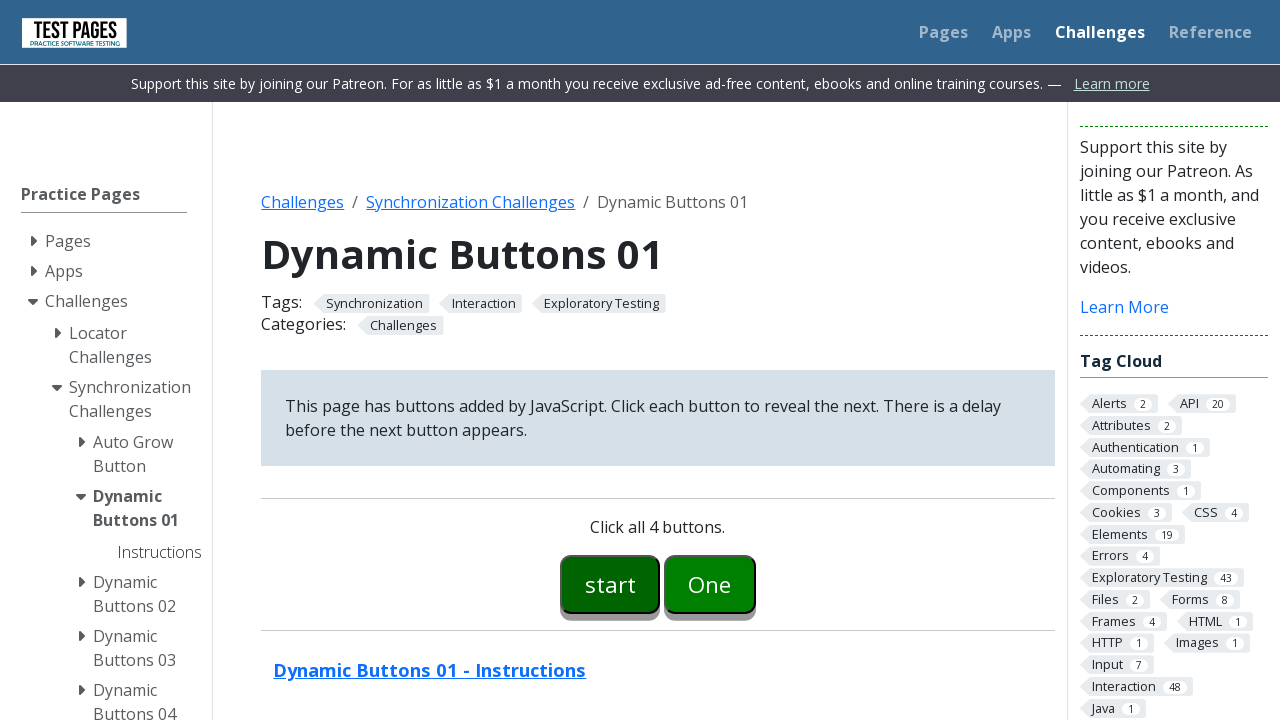

Clicked first dynamically appearing button at (710, 584) on #button01
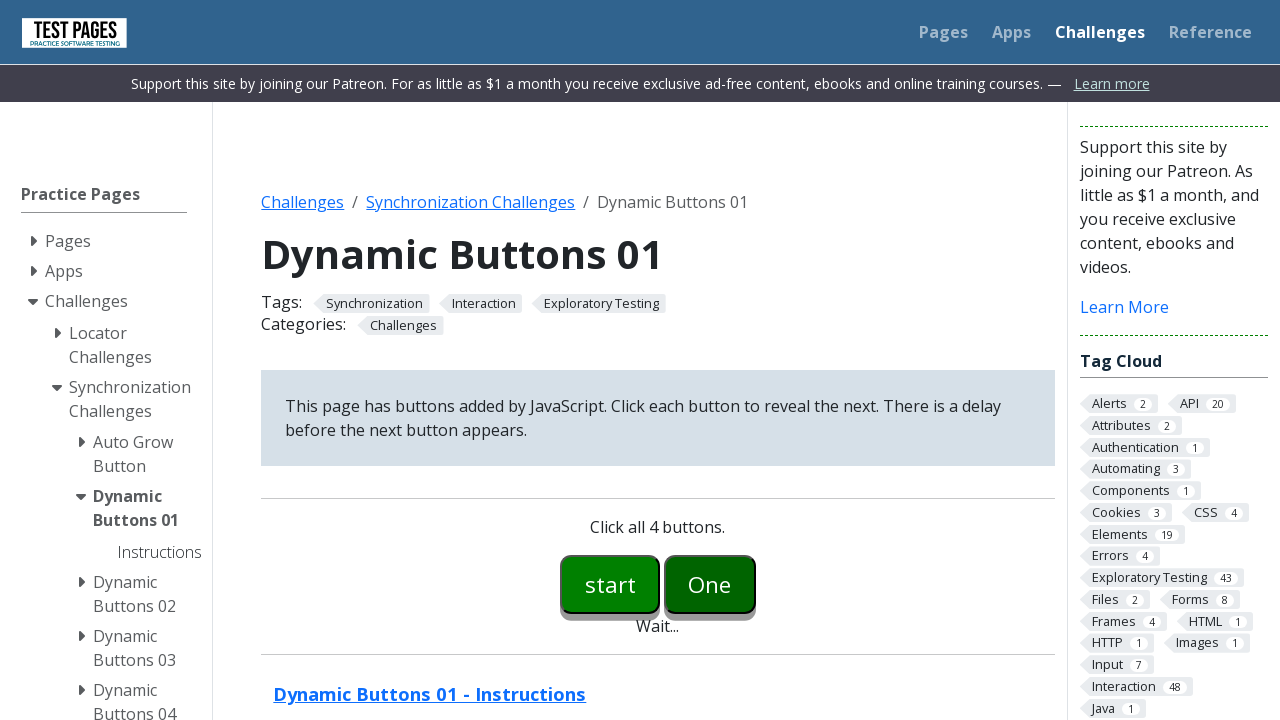

Clicked second dynamically appearing button at (756, 584) on #button02
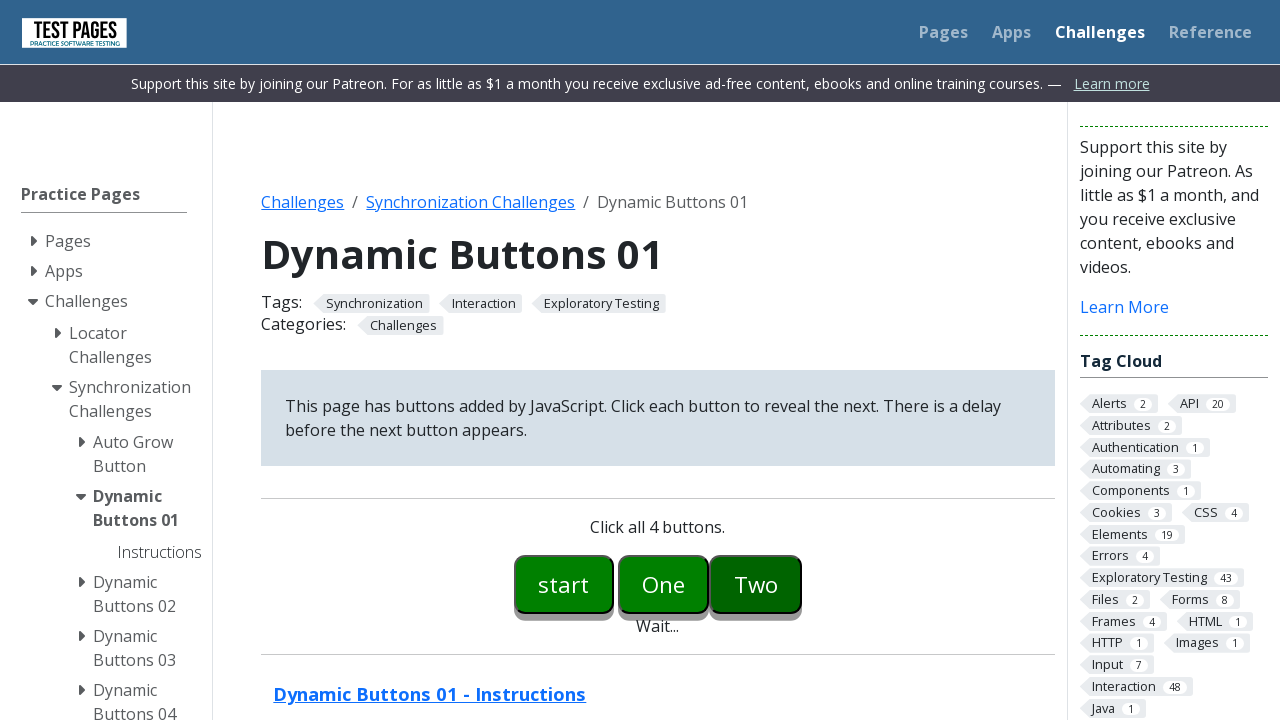

Clicked third dynamically appearing button at (802, 584) on #button03
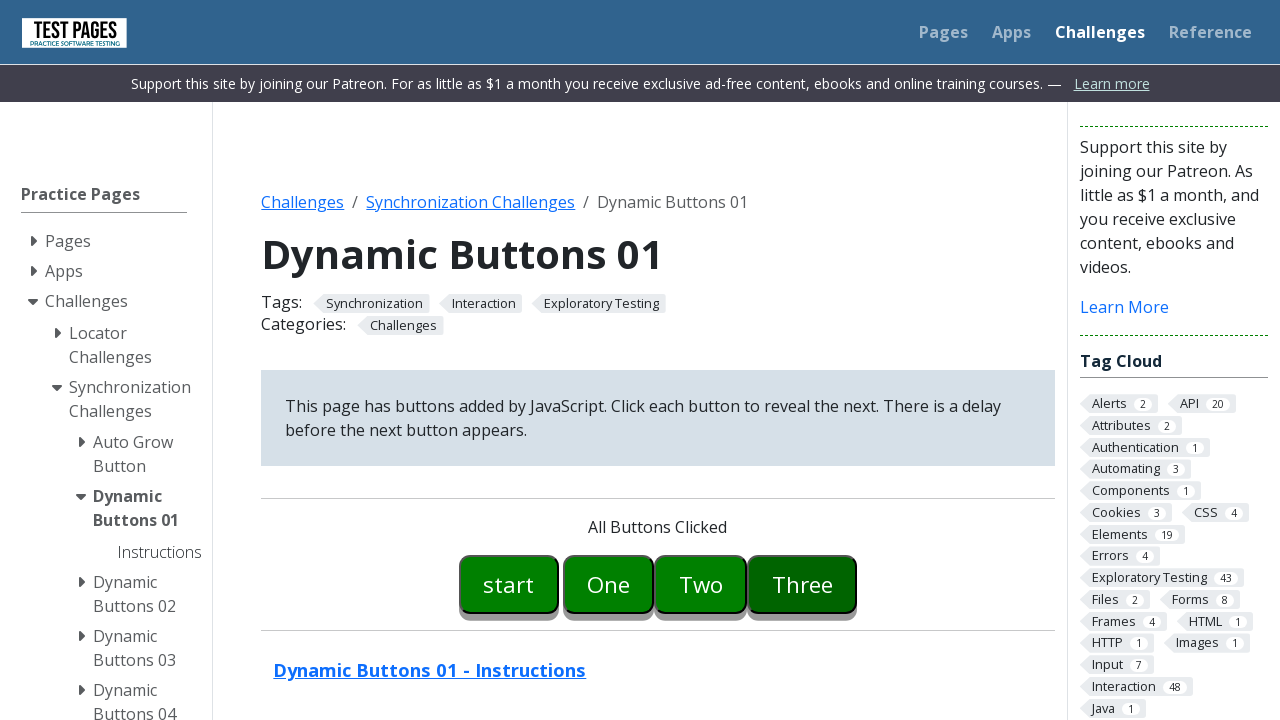

Completion message appeared
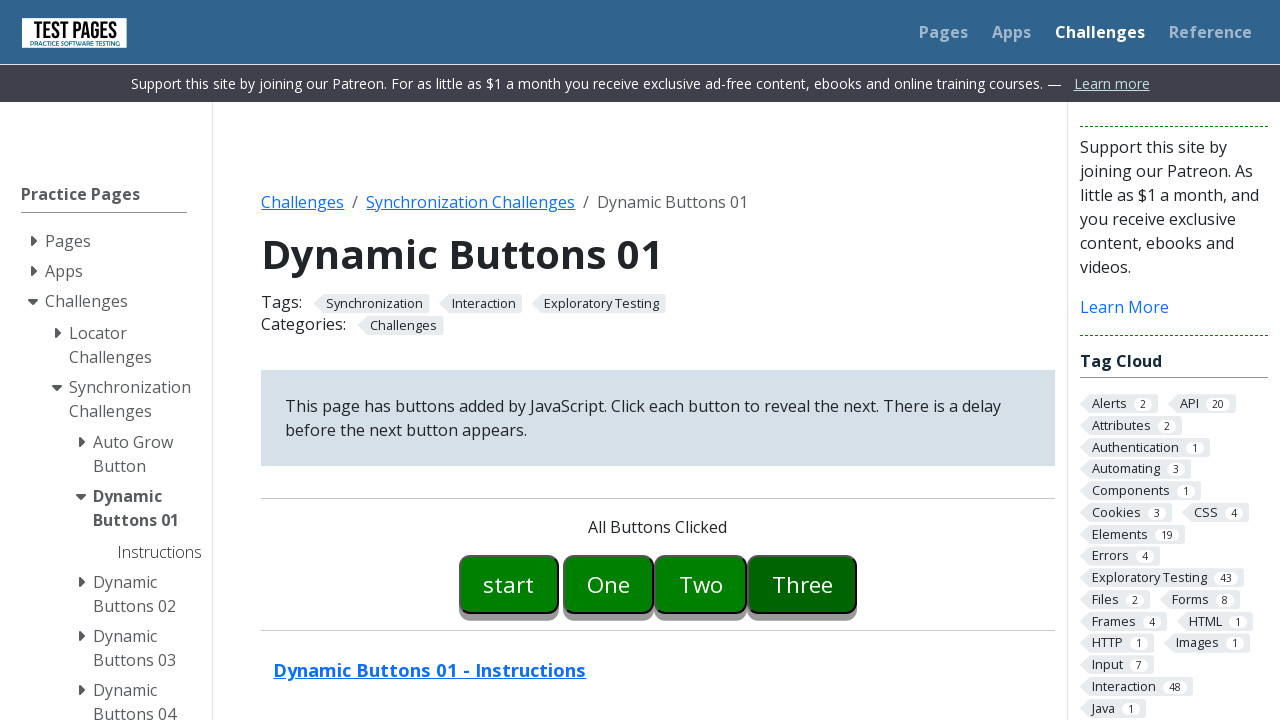

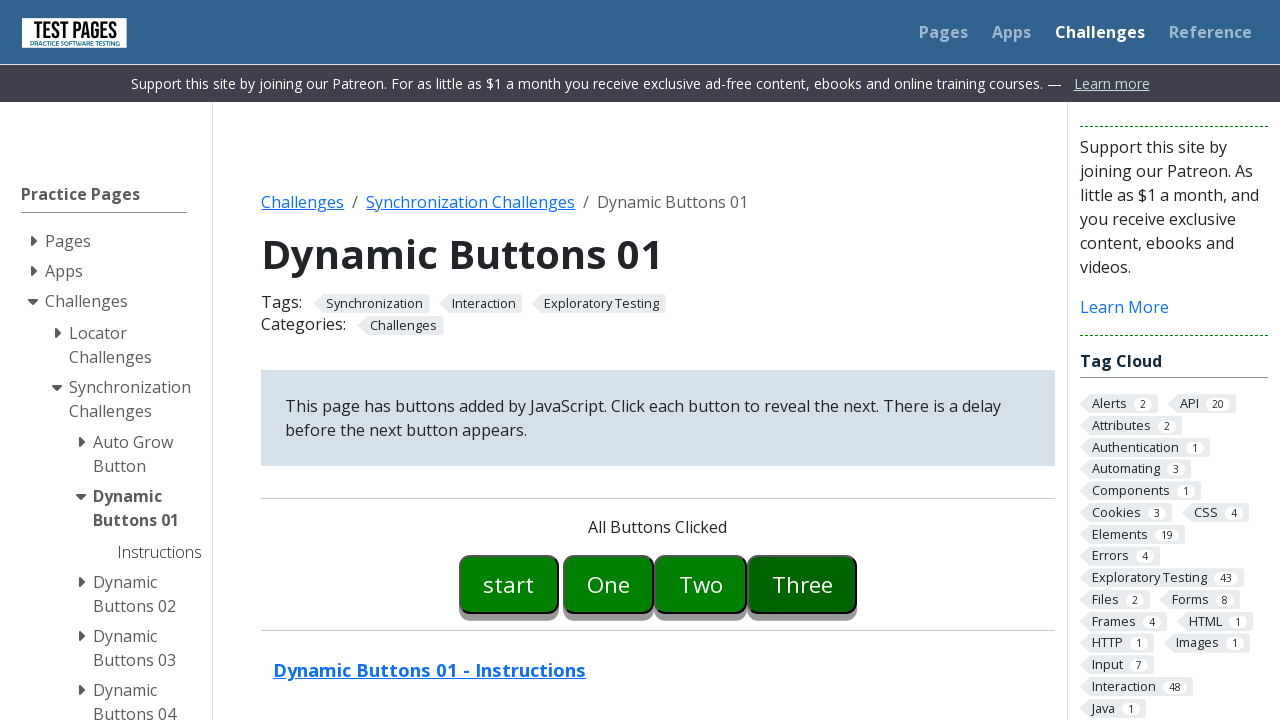